Navigates to the Greens Technology website, maximizes the browser window, and takes a screenshot of the page.

Starting URL: http://www.greenstechnologys.com/

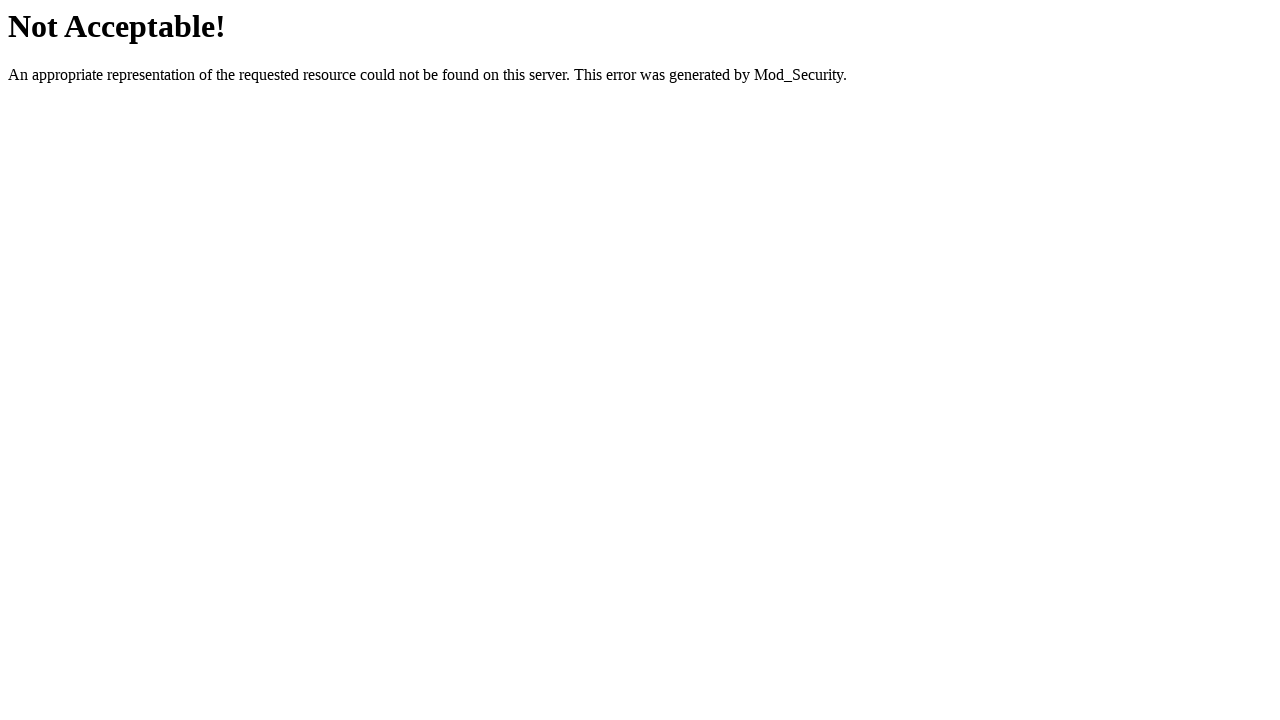

Navigated to Greens Technology website
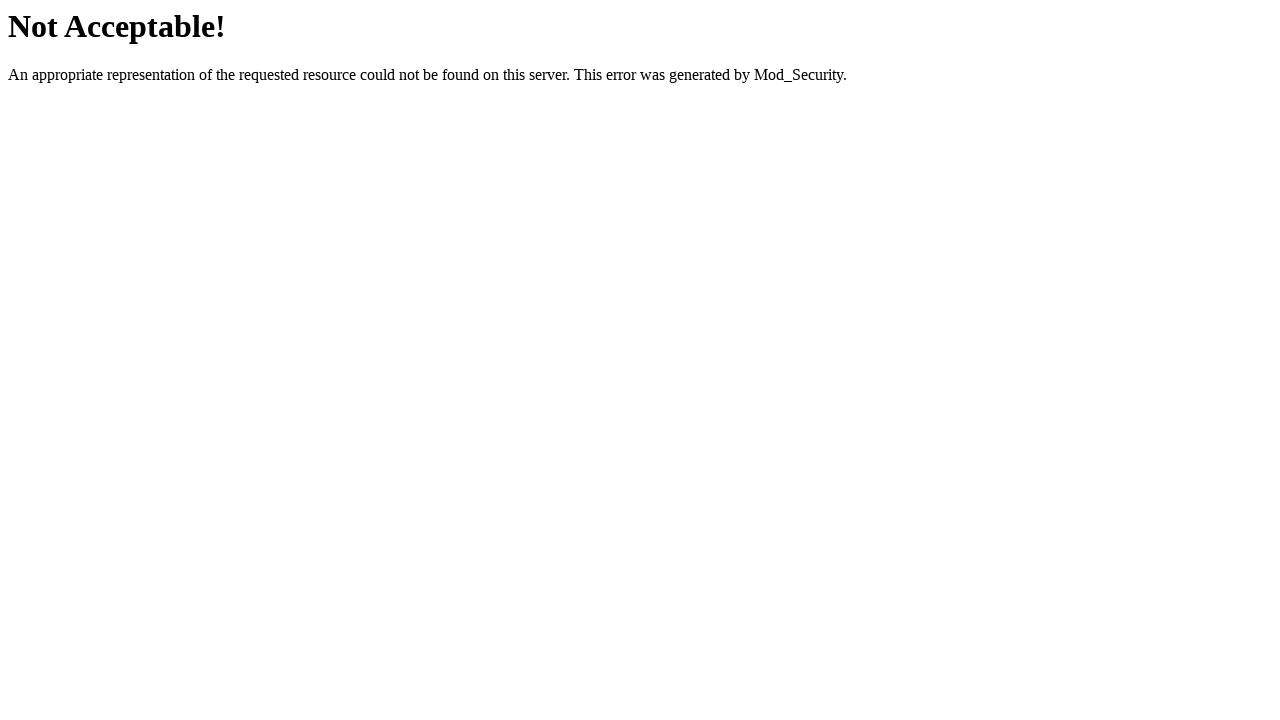

Maximized browser window to 1920x1080
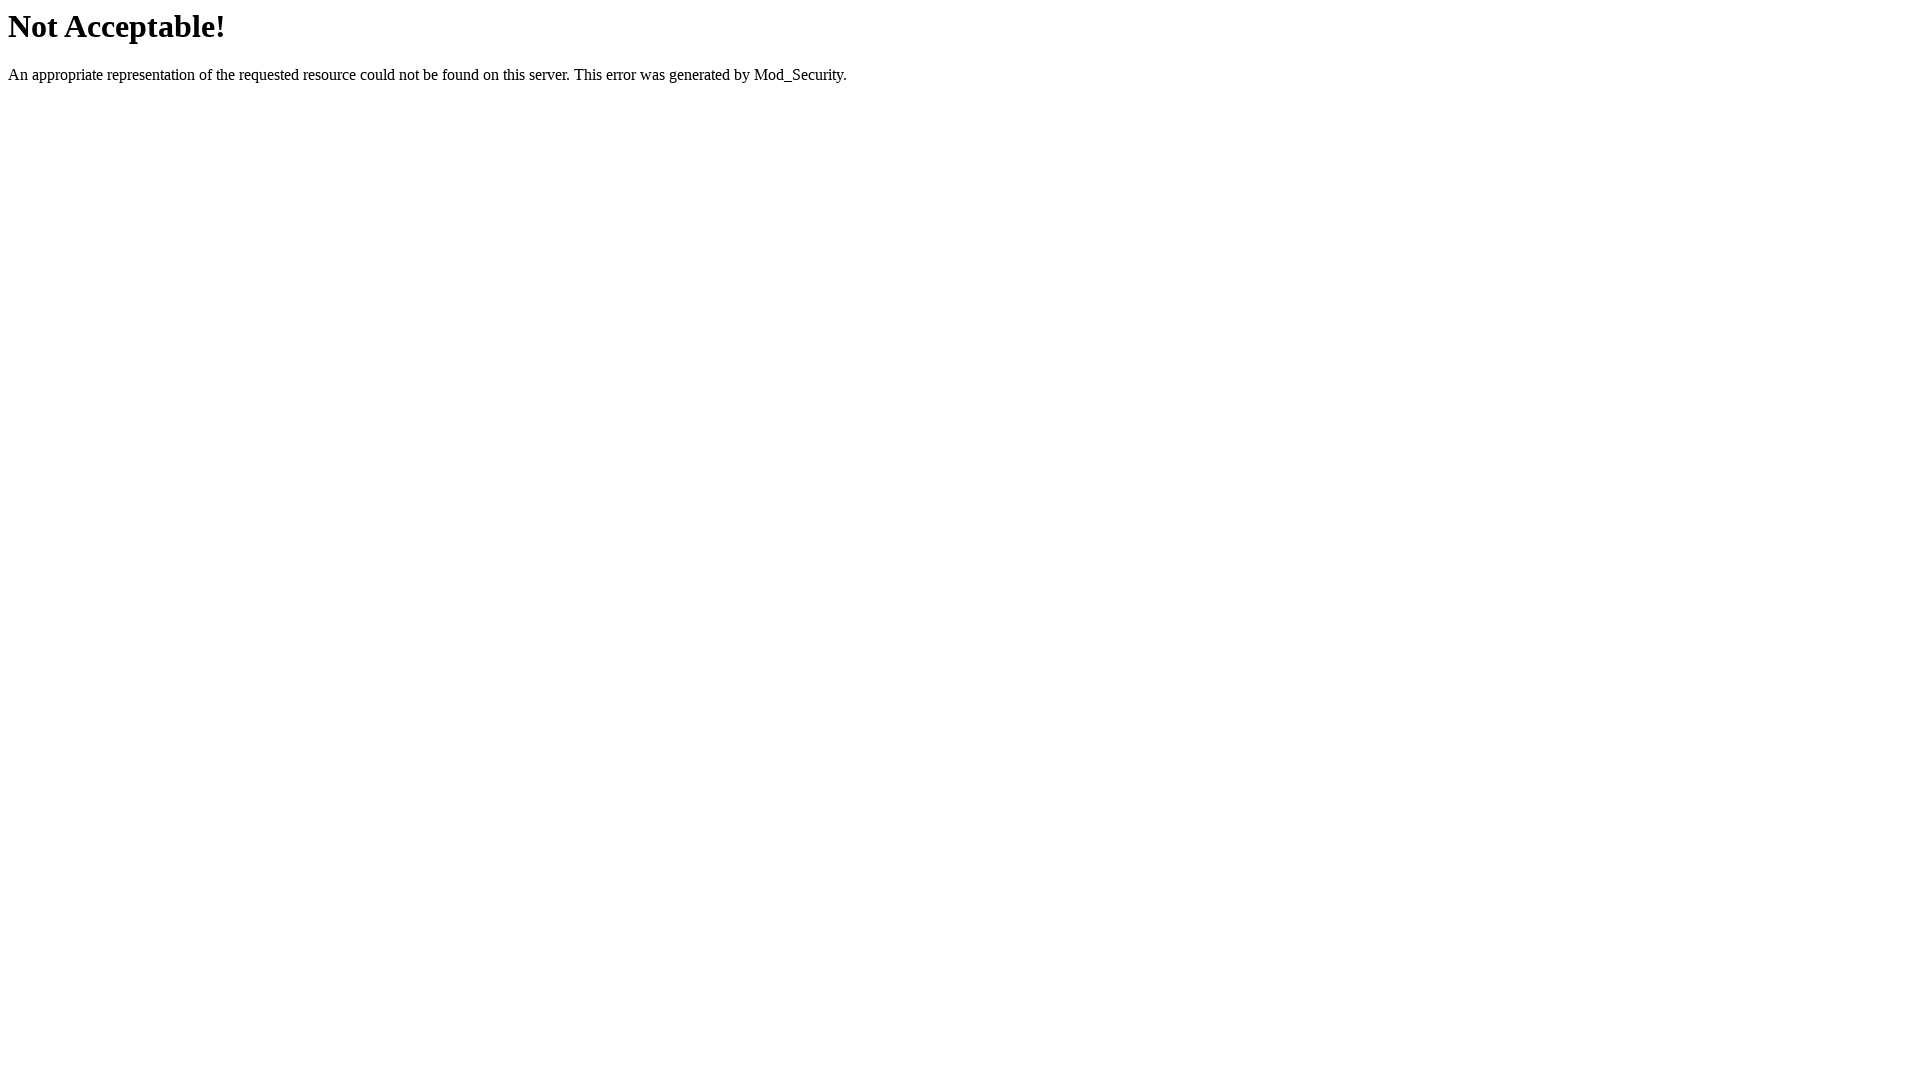

Page fully loaded and network idle
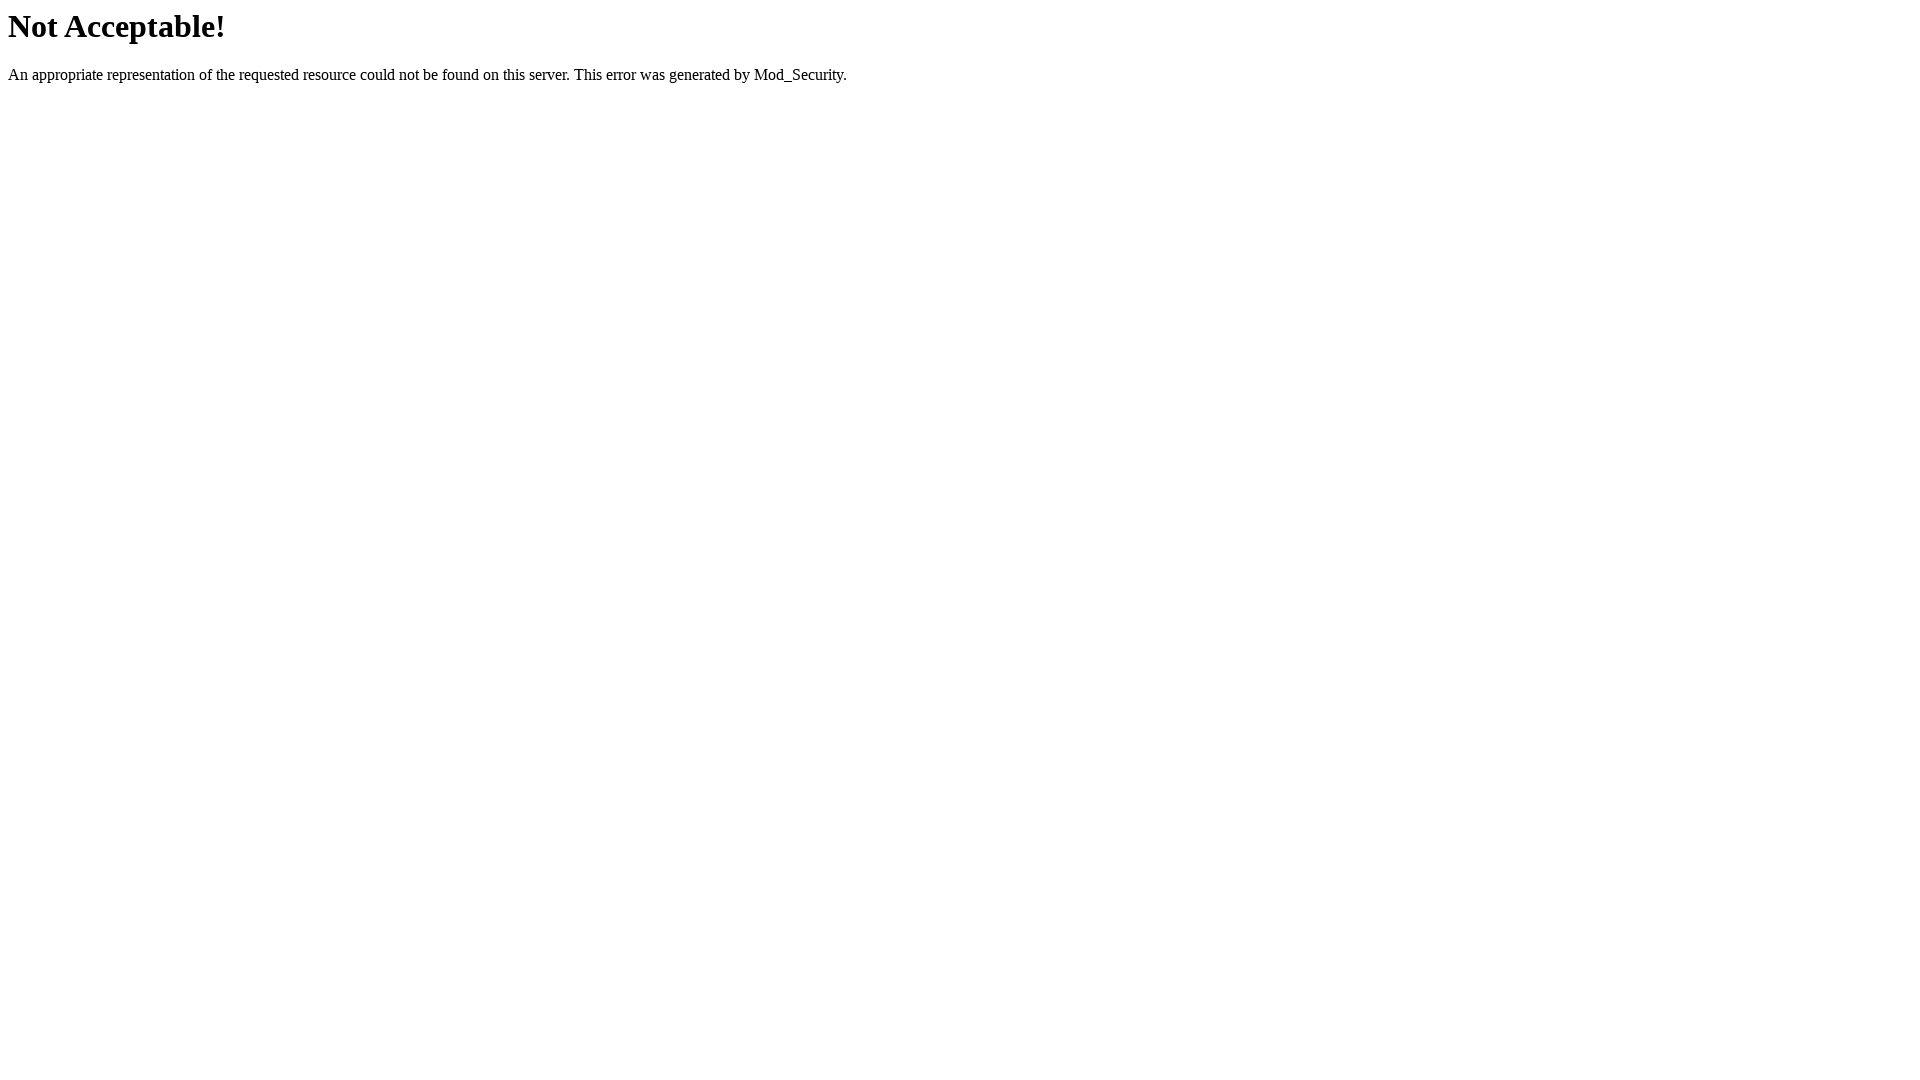

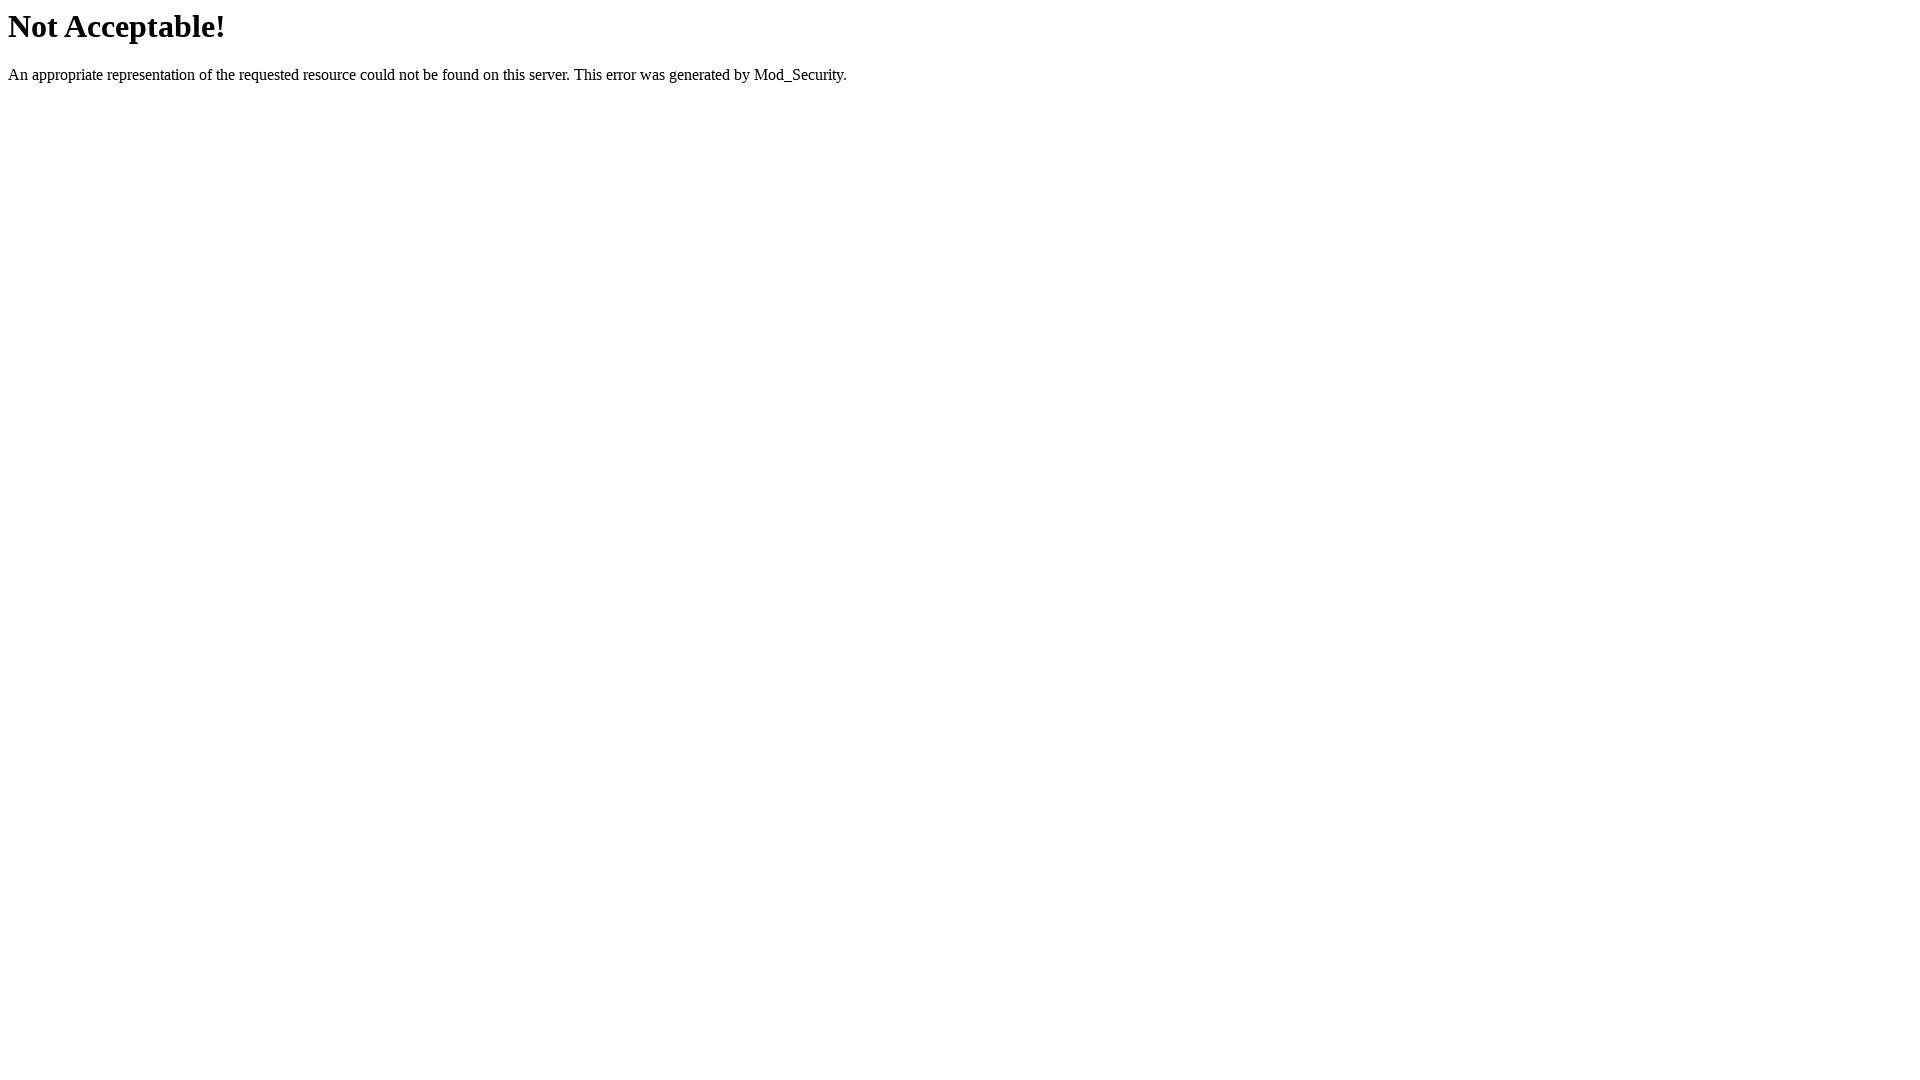